Tests the text box form by entering a full name, clicking submit, and verifying the name appears in the output area

Starting URL: https://demoqa.com/text-box

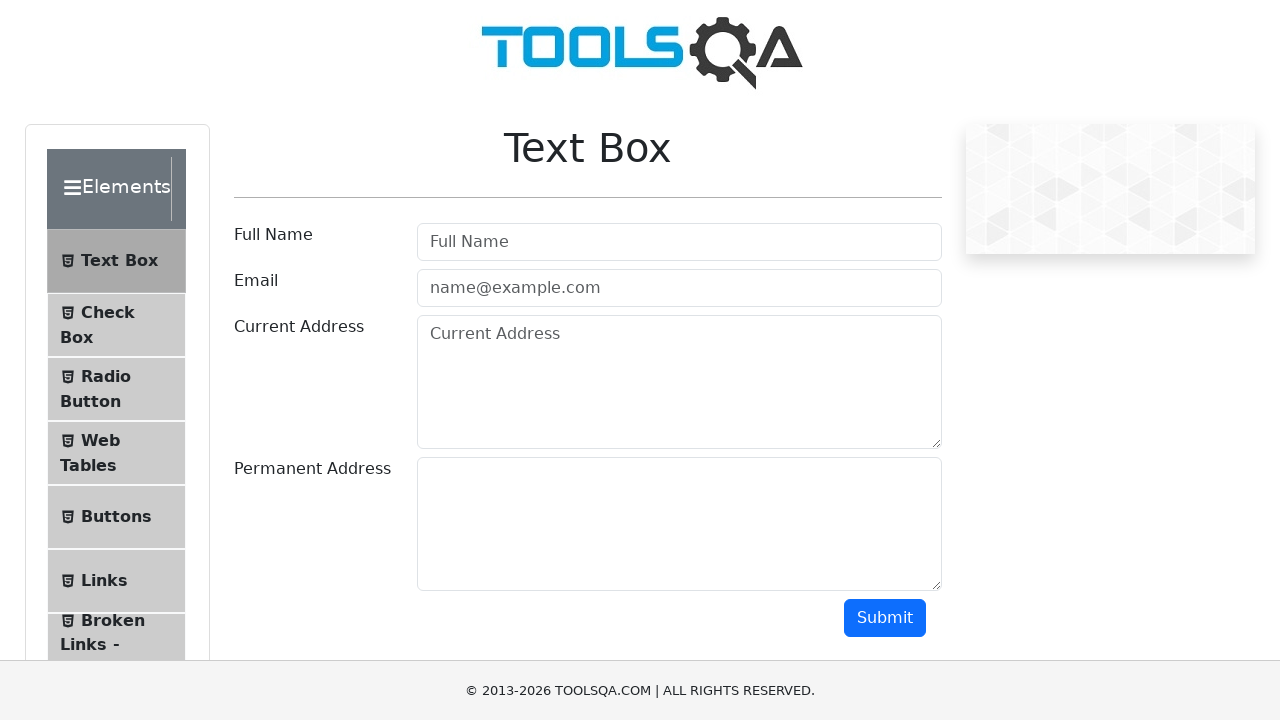

Filled userName field with 'Karolina' on #userName
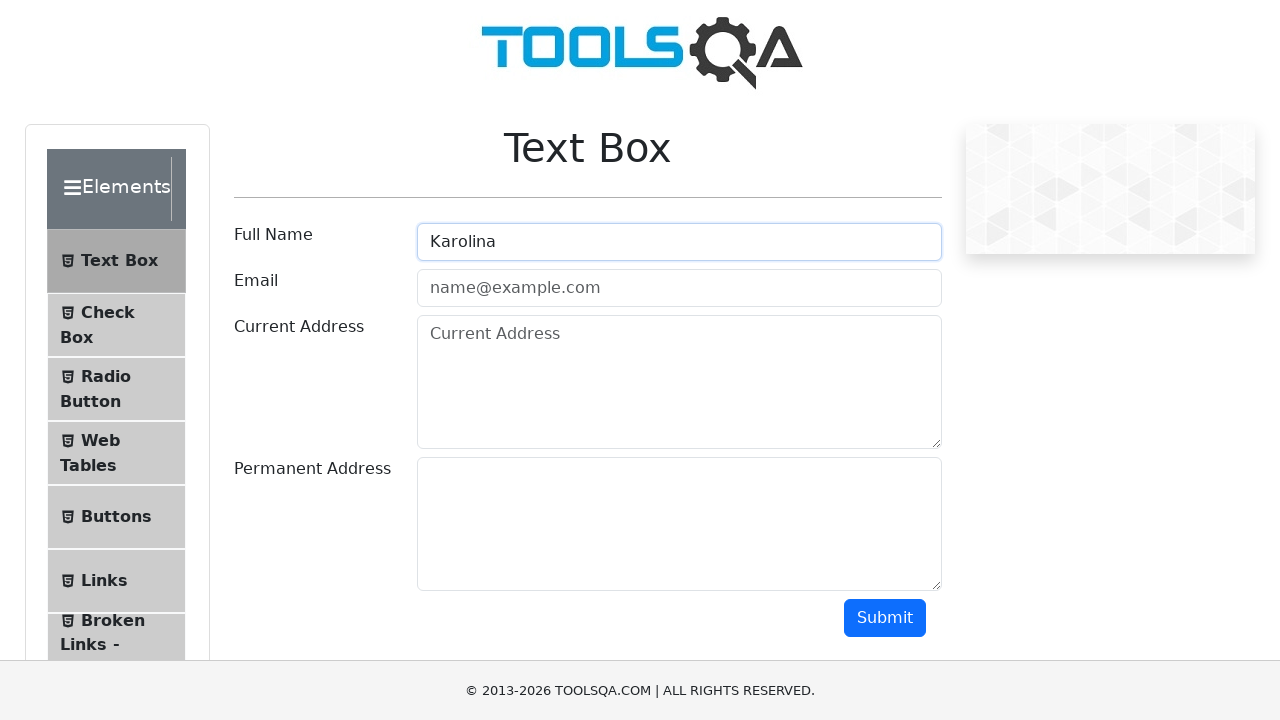

Clicked submit button at (885, 618) on #submit
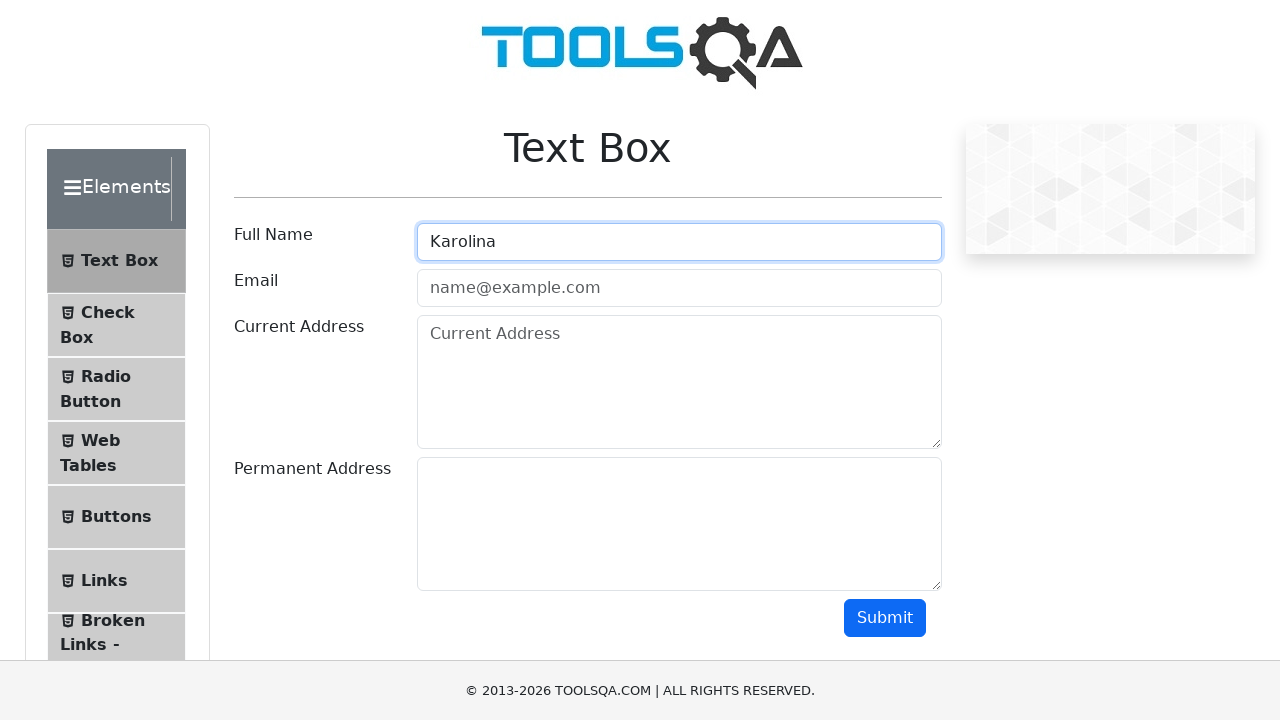

Output area loaded
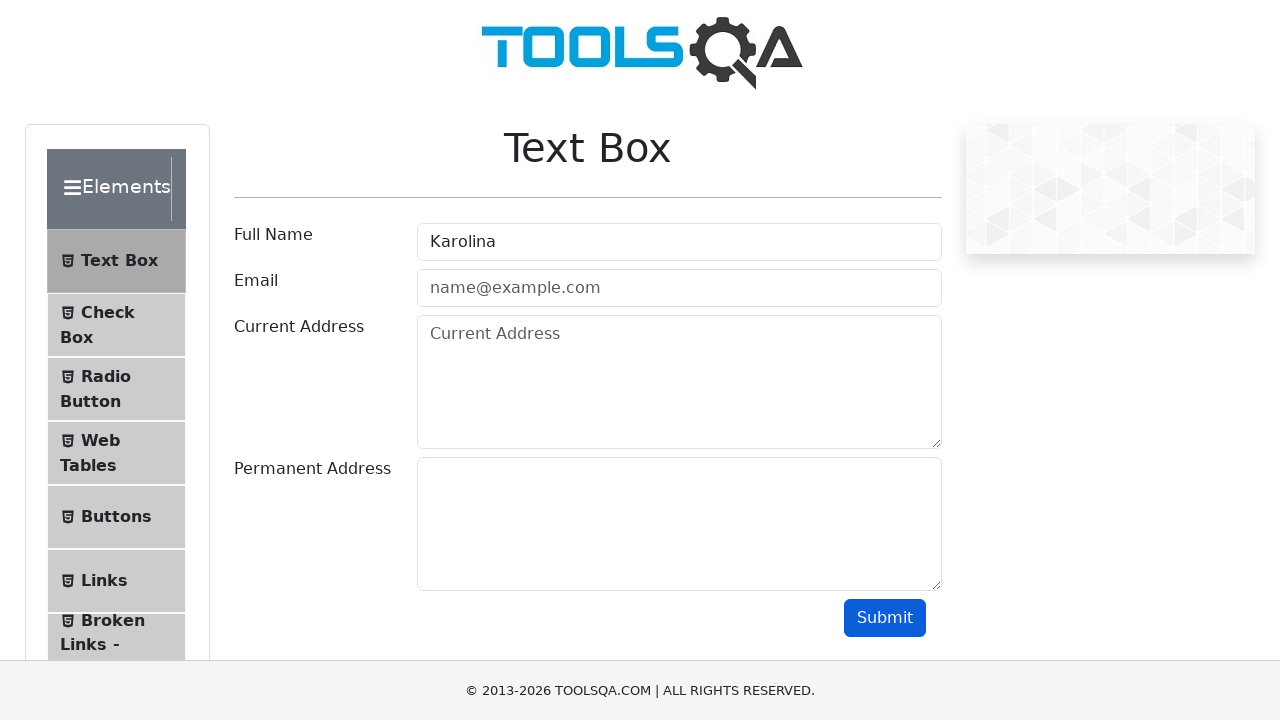

Retrieved name from output area
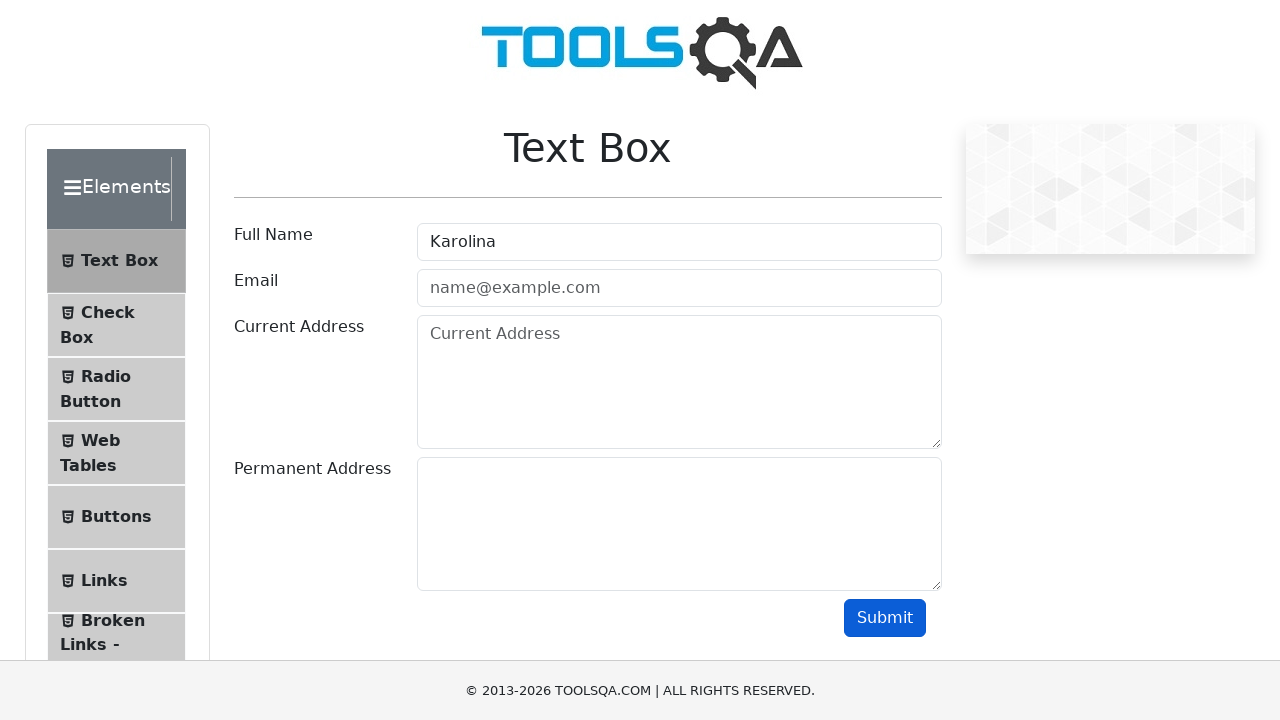

Verified that output contains 'Karolina'
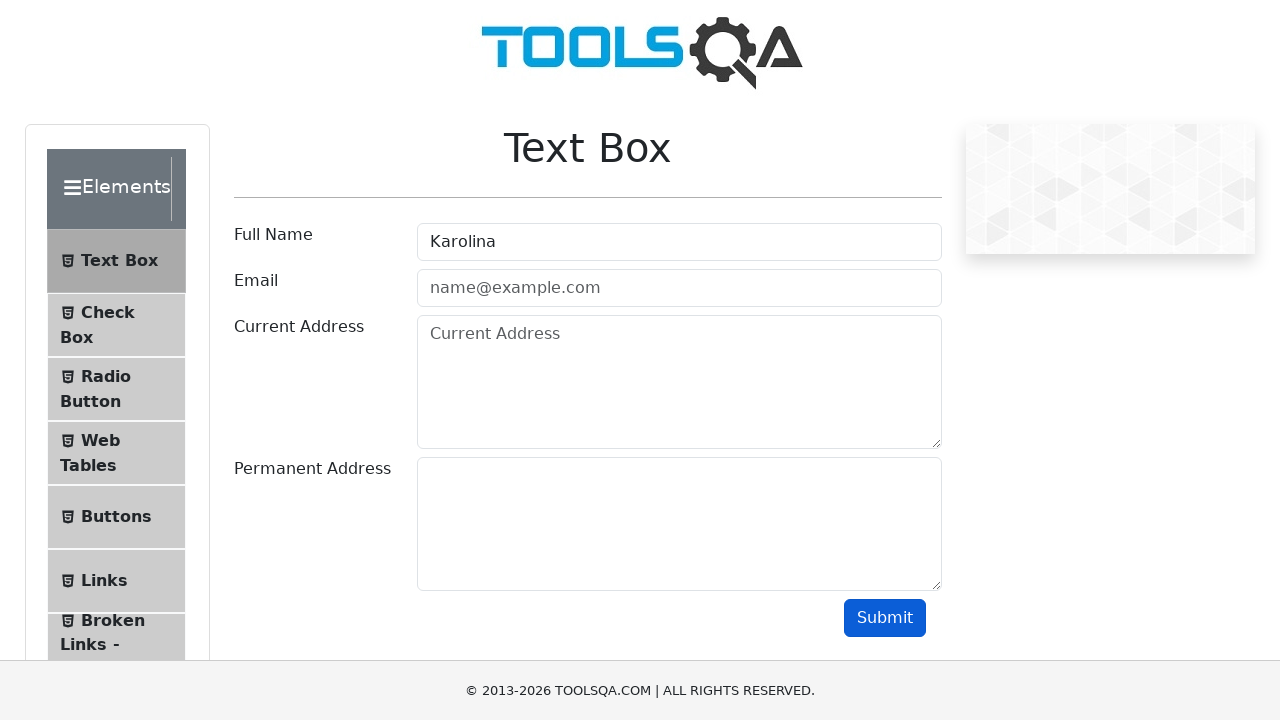

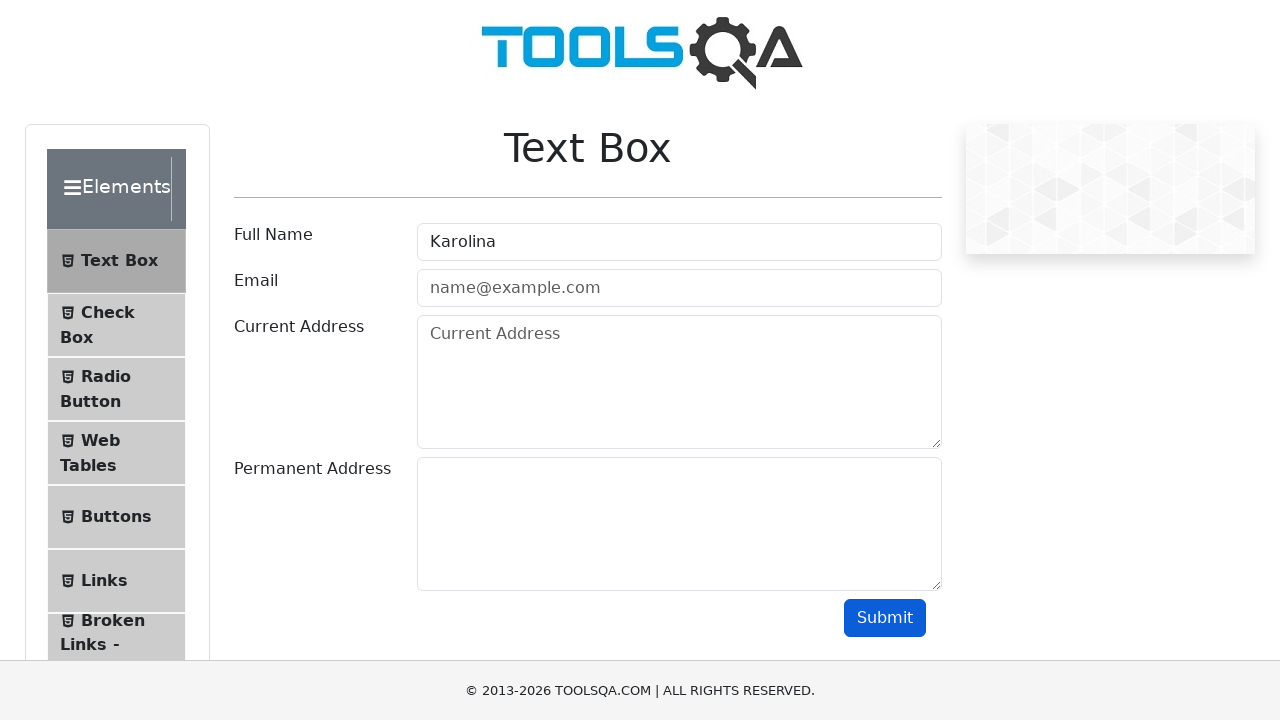